Tests browser back button navigation through filter states

Starting URL: https://demo.playwright.dev/todomvc

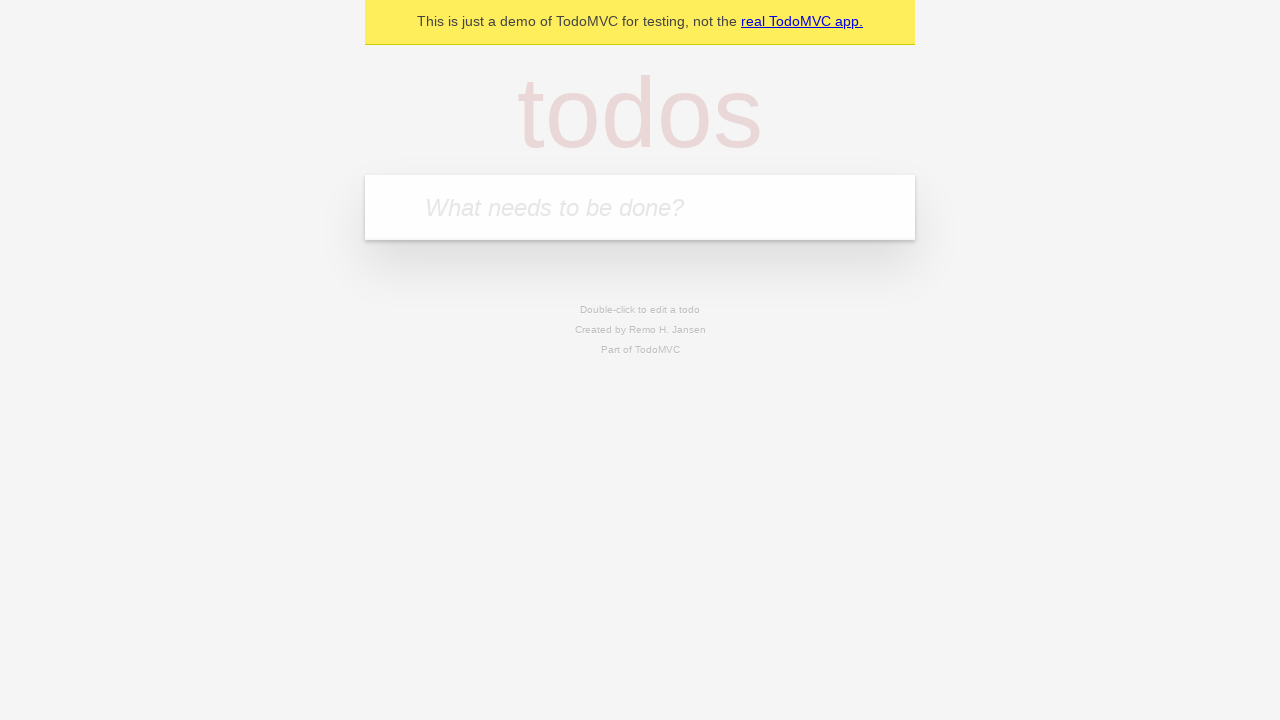

Filled first todo input with 'buy some cheese' on .new-todo
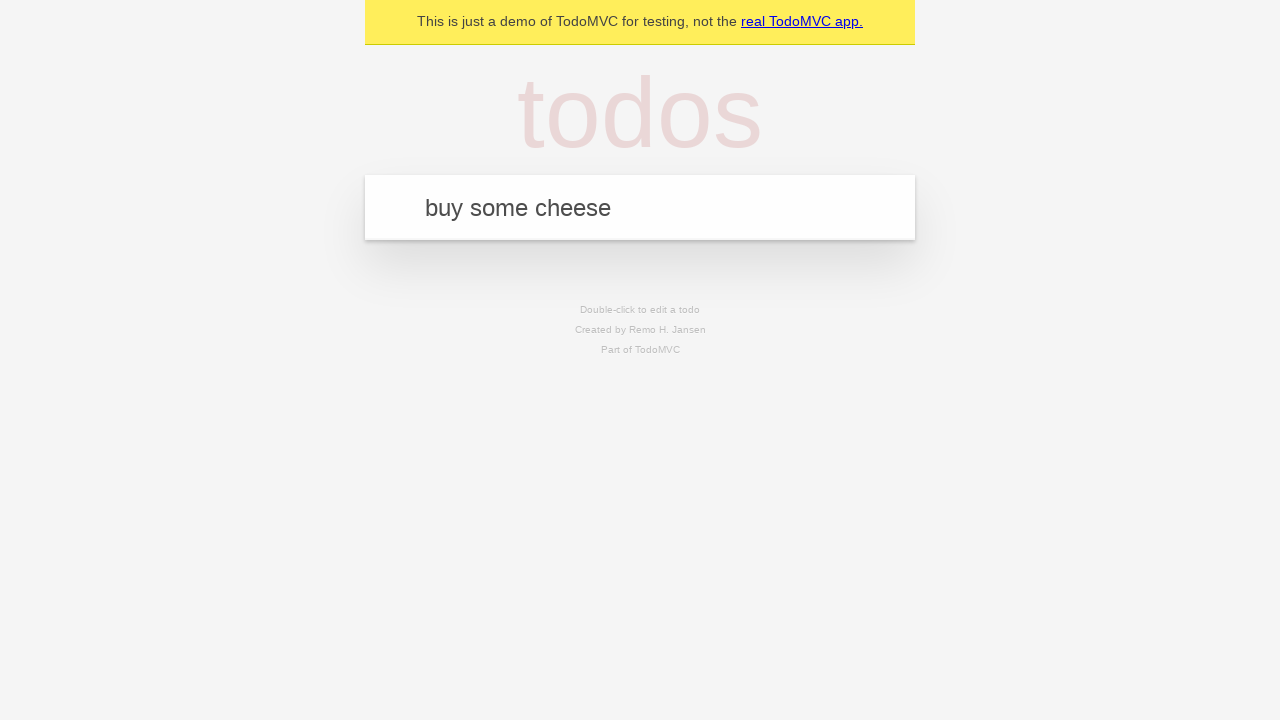

Pressed Enter to create first todo on .new-todo
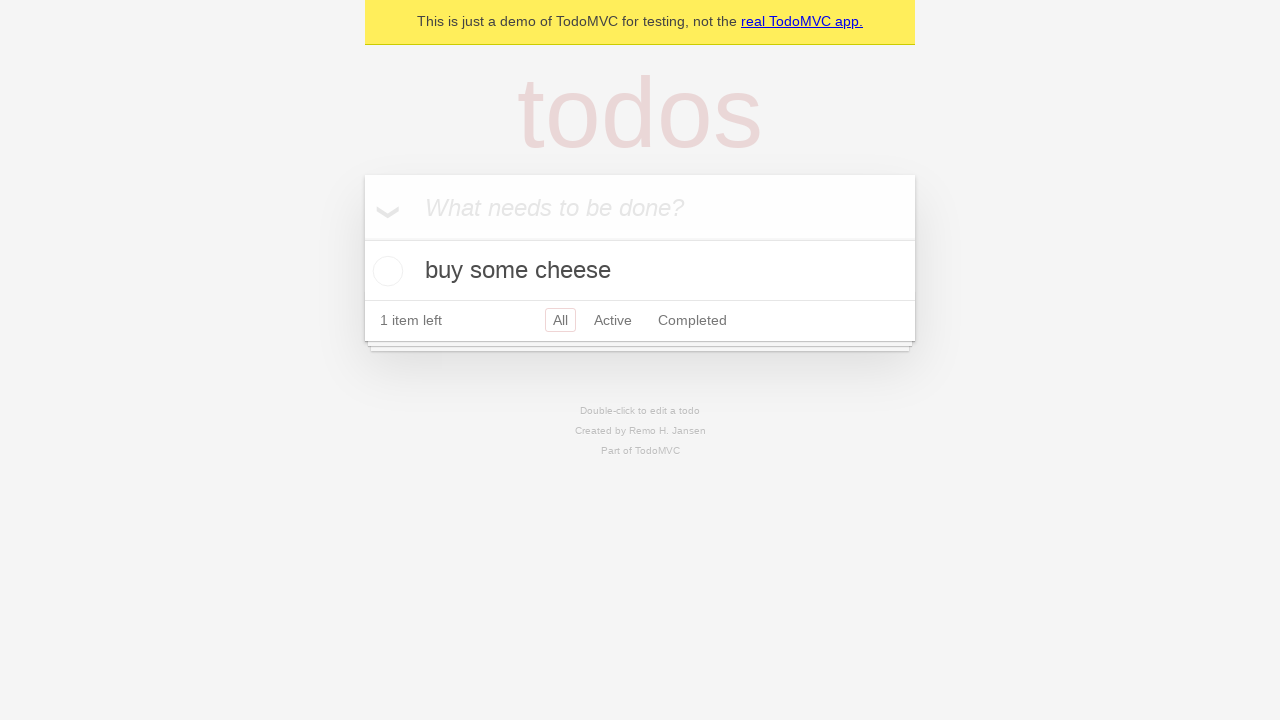

Filled second todo input with 'feed the cat' on .new-todo
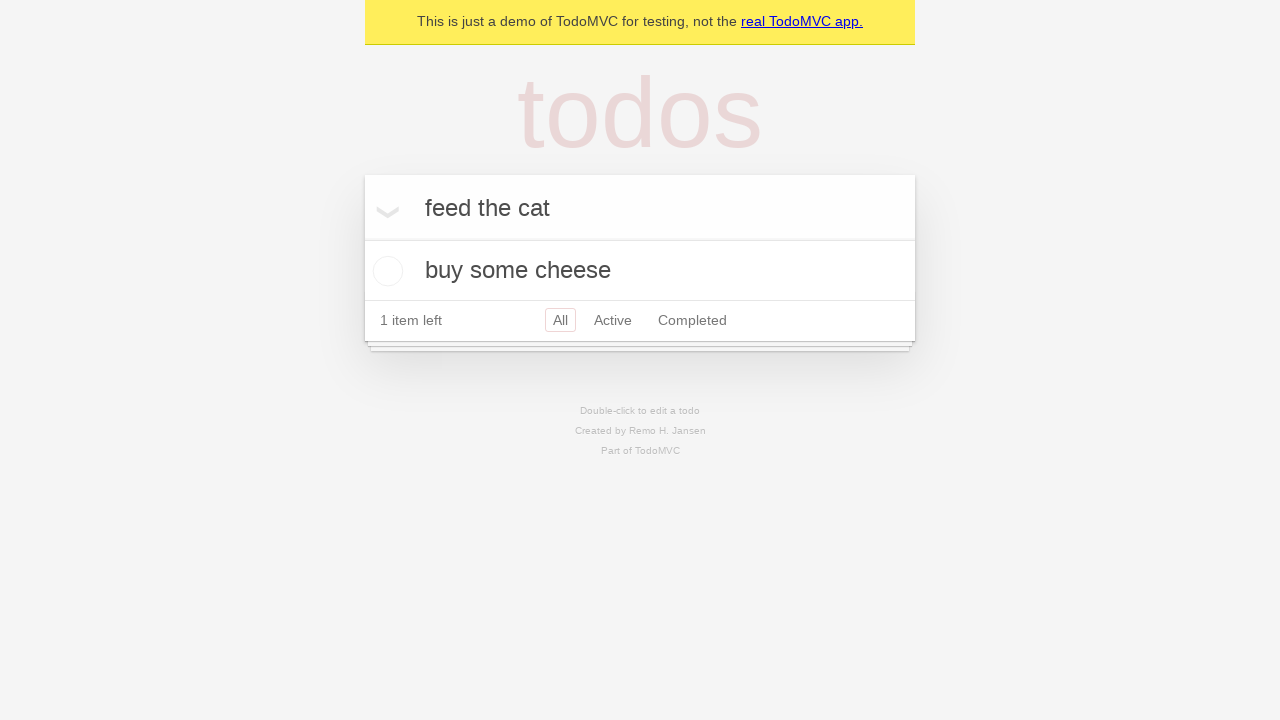

Pressed Enter to create second todo on .new-todo
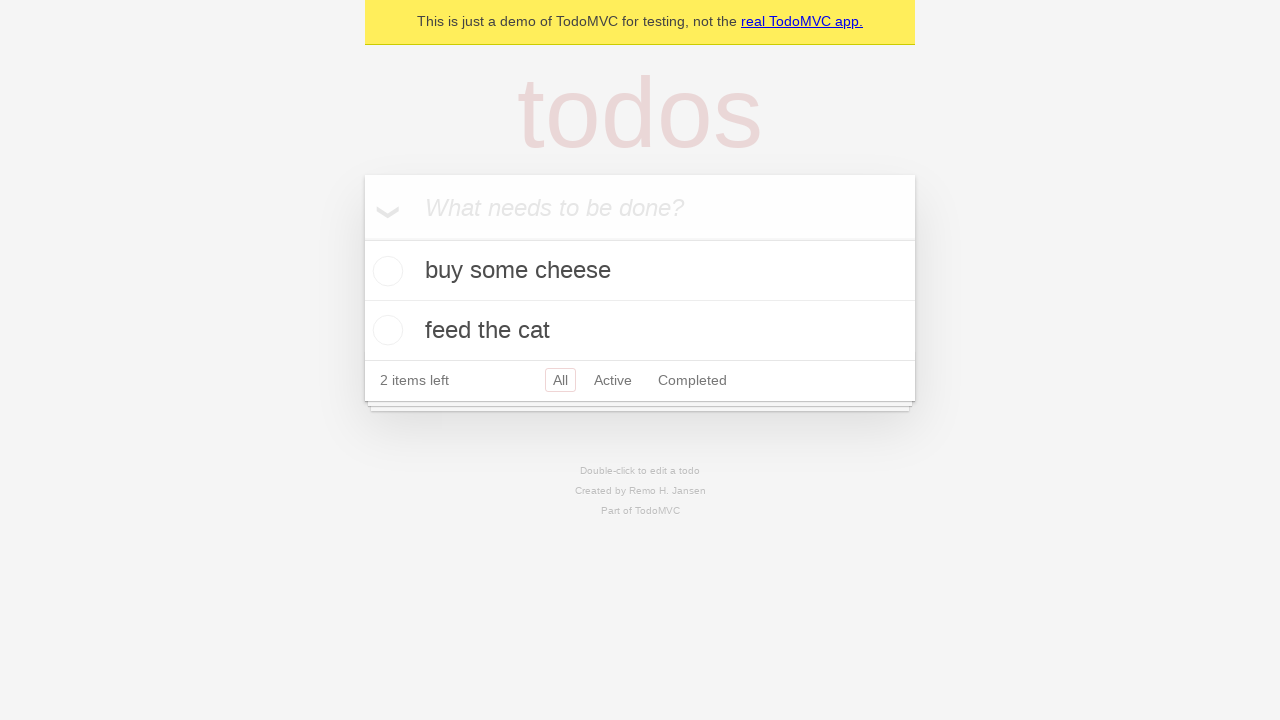

Filled third todo input with 'book a doctors appointment' on .new-todo
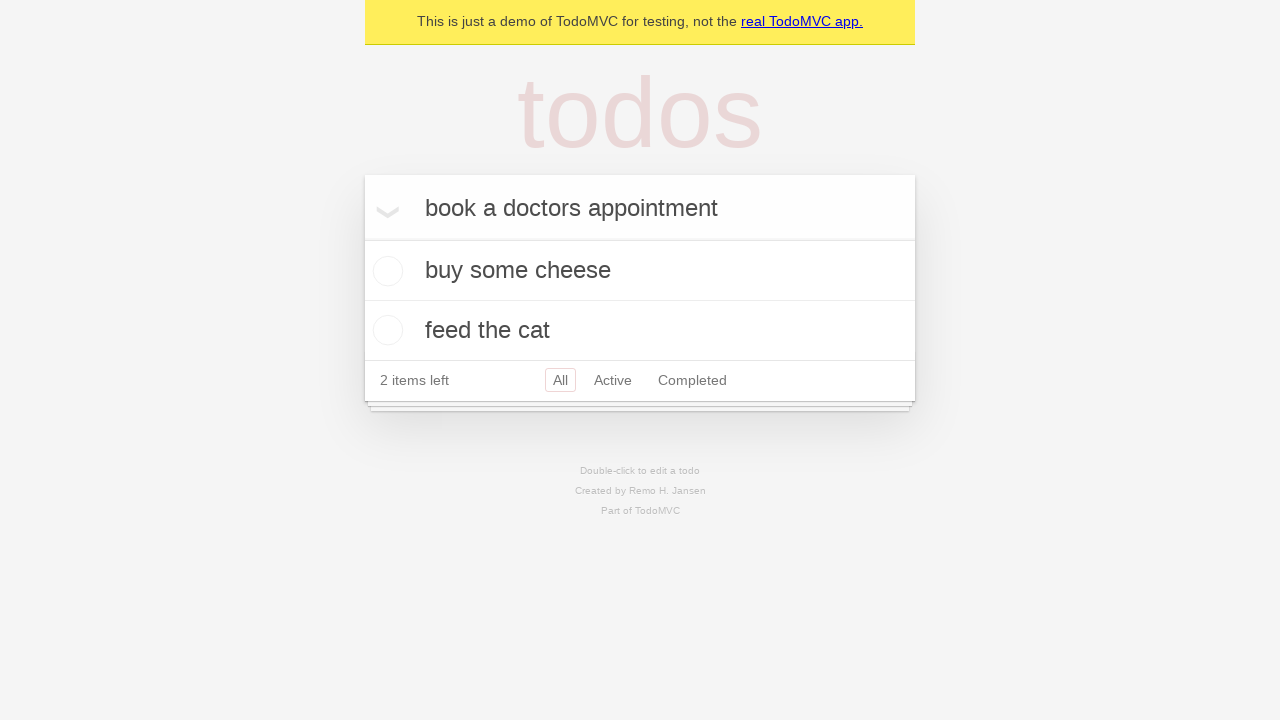

Pressed Enter to create third todo on .new-todo
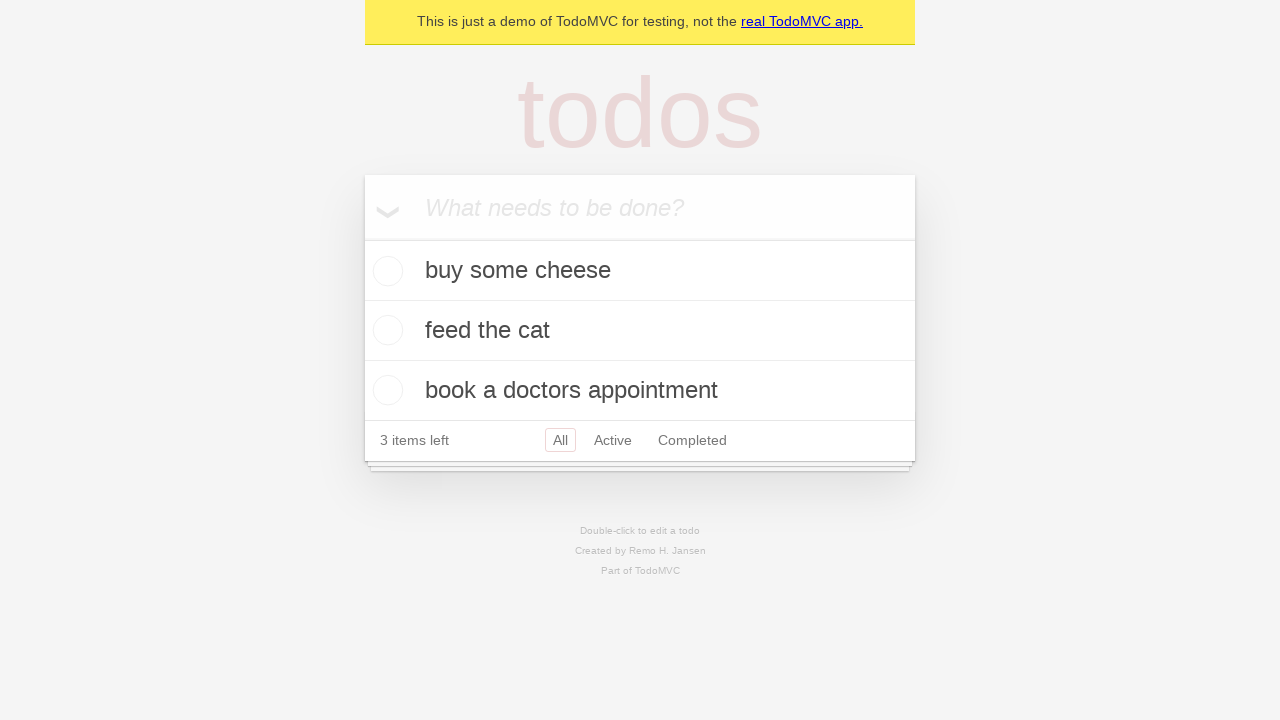

Waited for all three todos to load
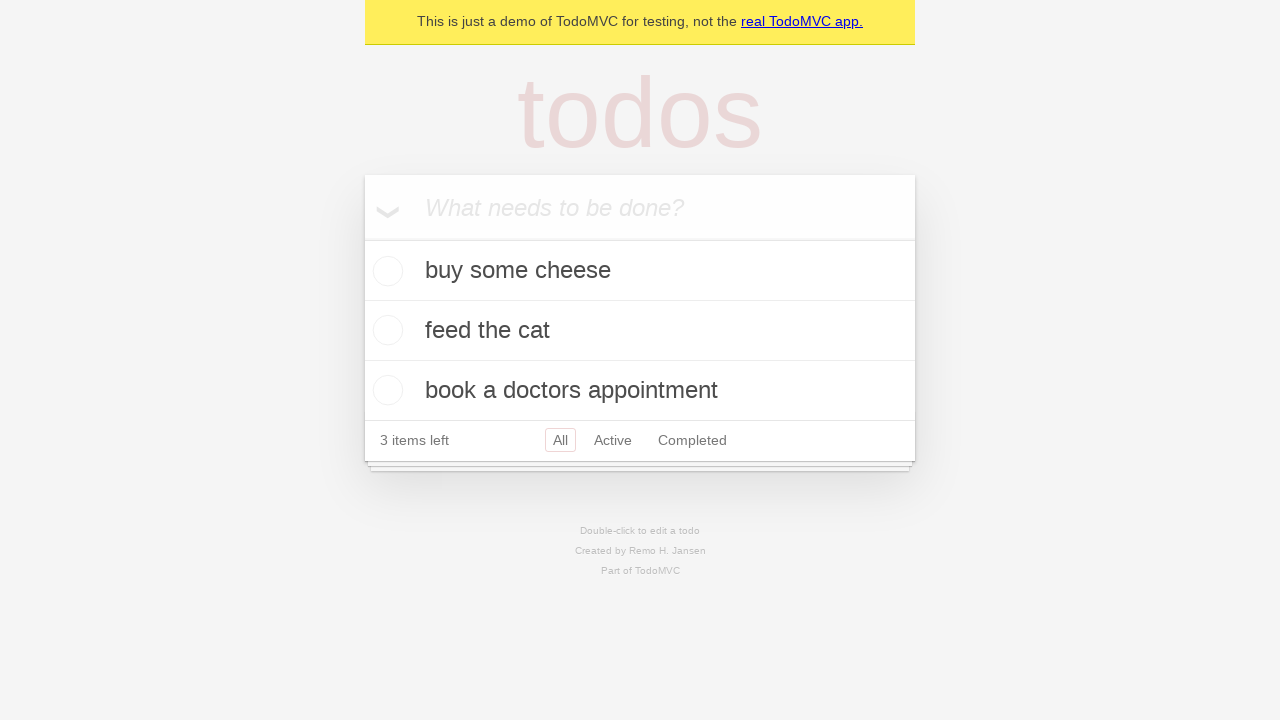

Checked second todo as completed at (385, 330) on .todo-list li .toggle >> nth=1
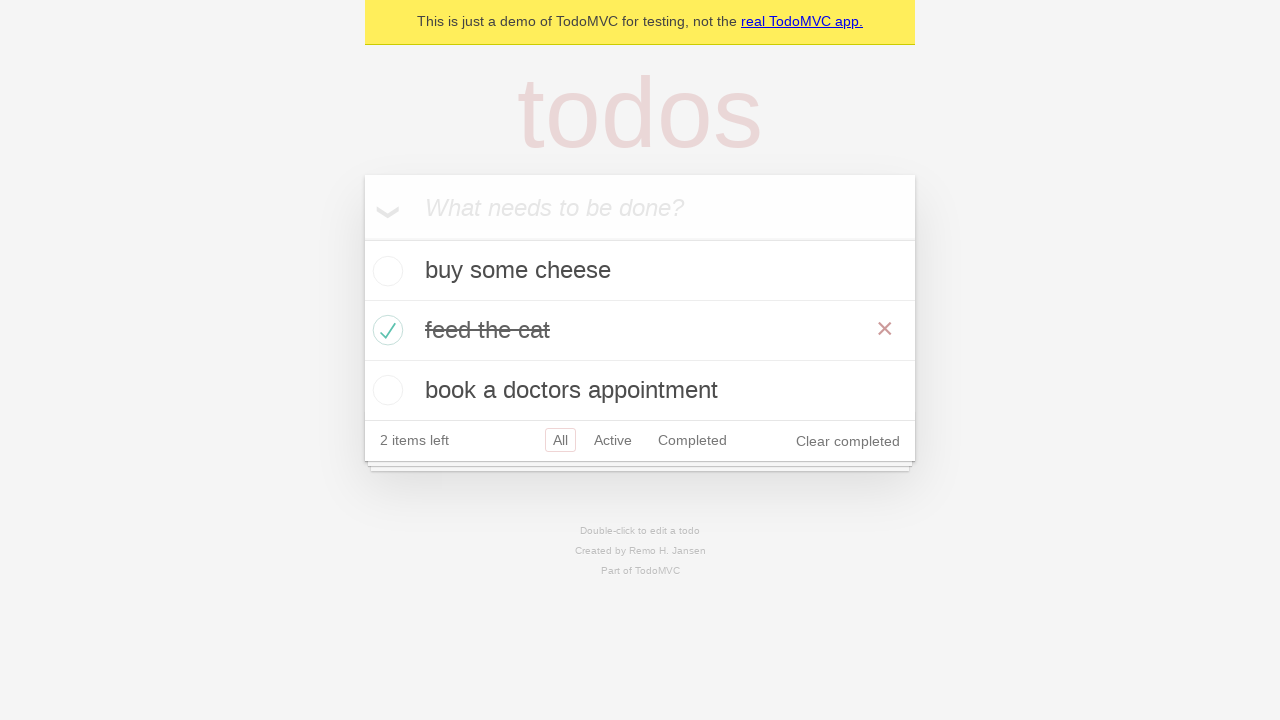

Clicked 'All' filter to show all todos at (560, 440) on .filters >> text=All
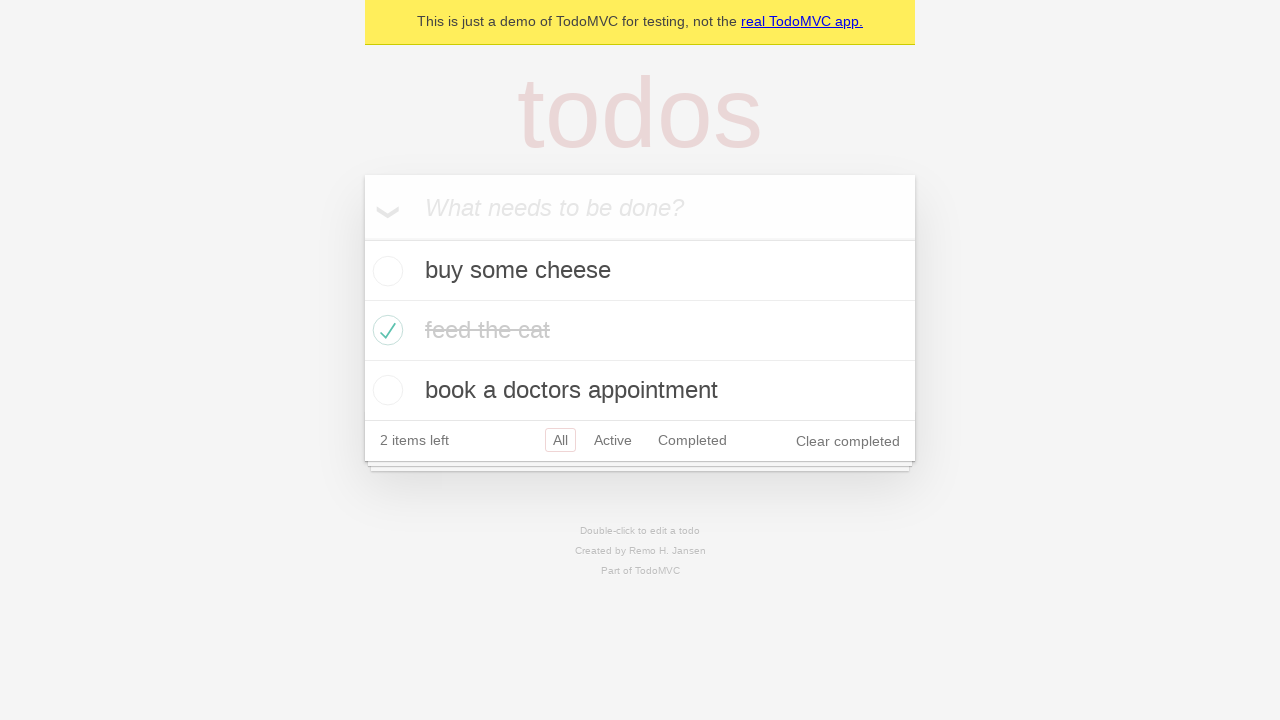

Clicked 'Active' filter to show only active todos at (613, 440) on .filters >> text=Active
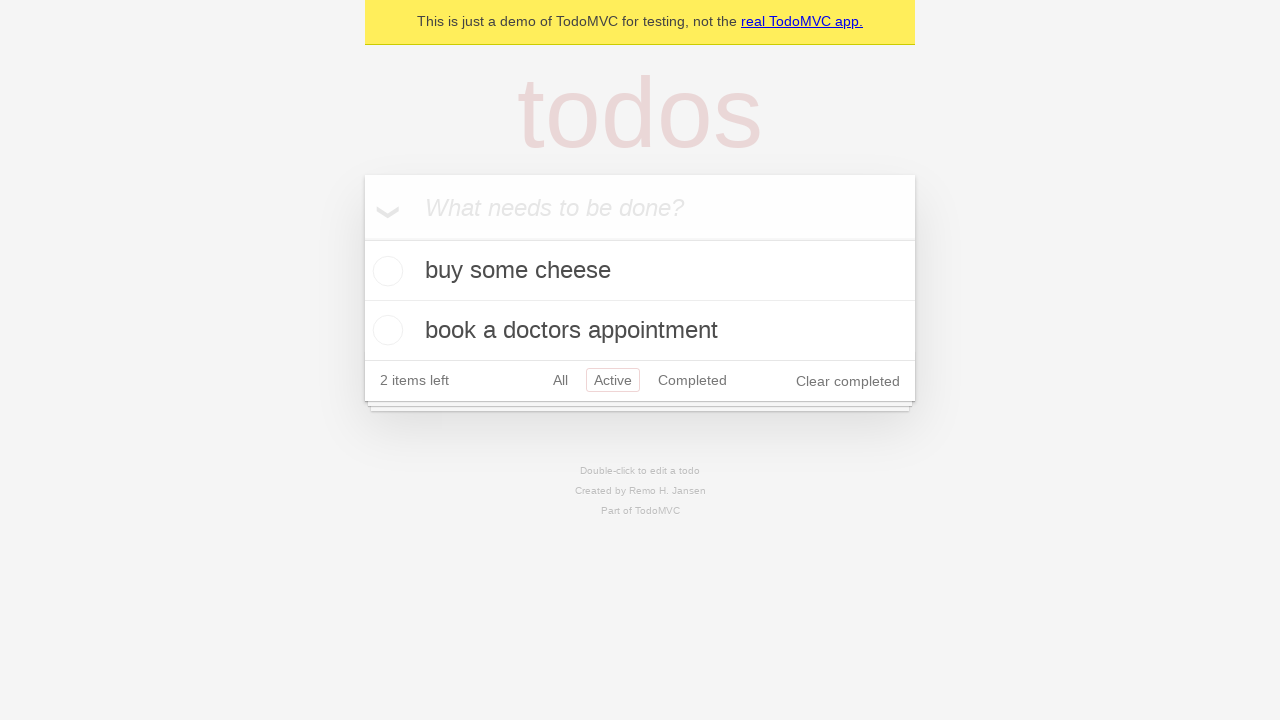

Clicked 'Completed' filter to show only completed todos at (692, 380) on .filters >> text=Completed
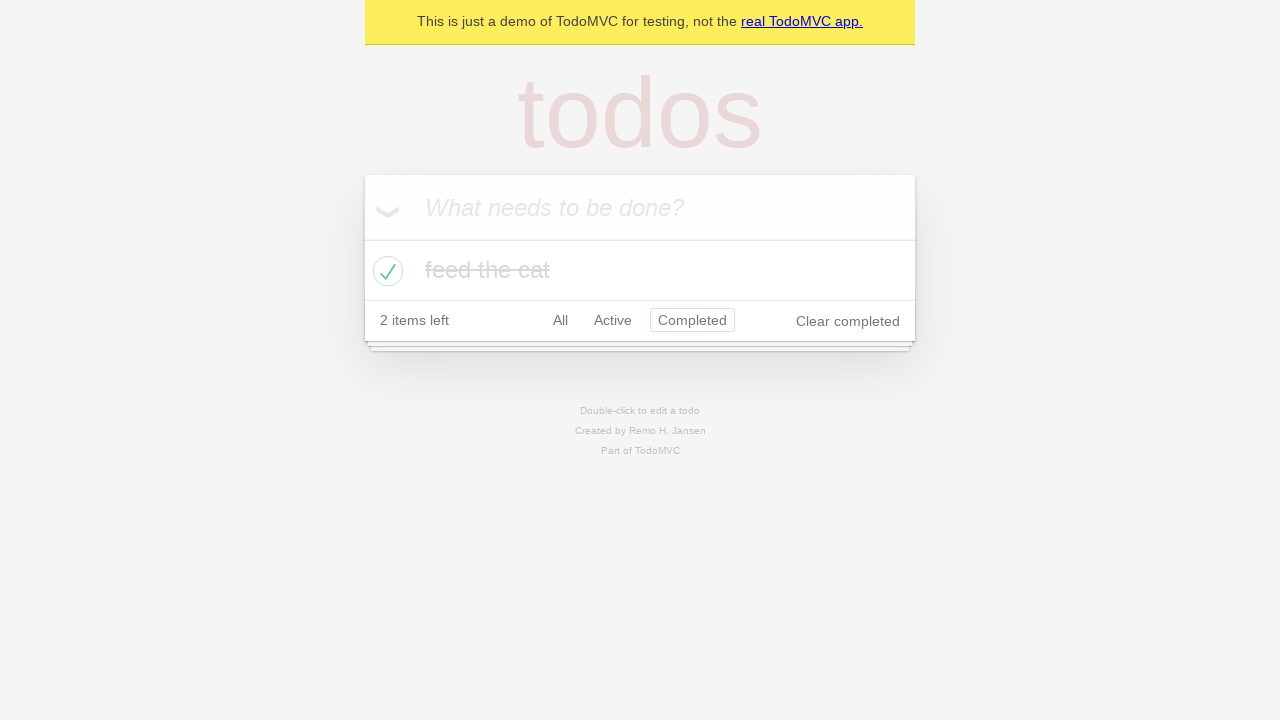

Navigated back to 'Active' filter state
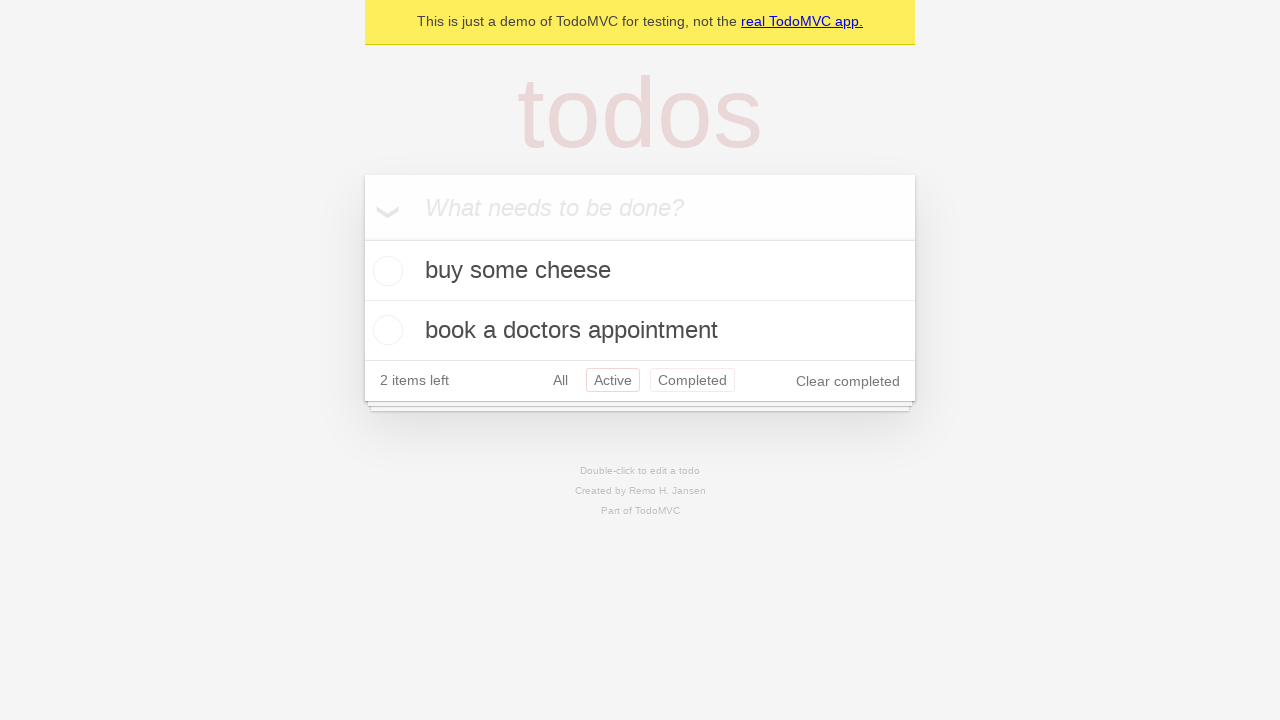

Navigated back to 'All' filter state
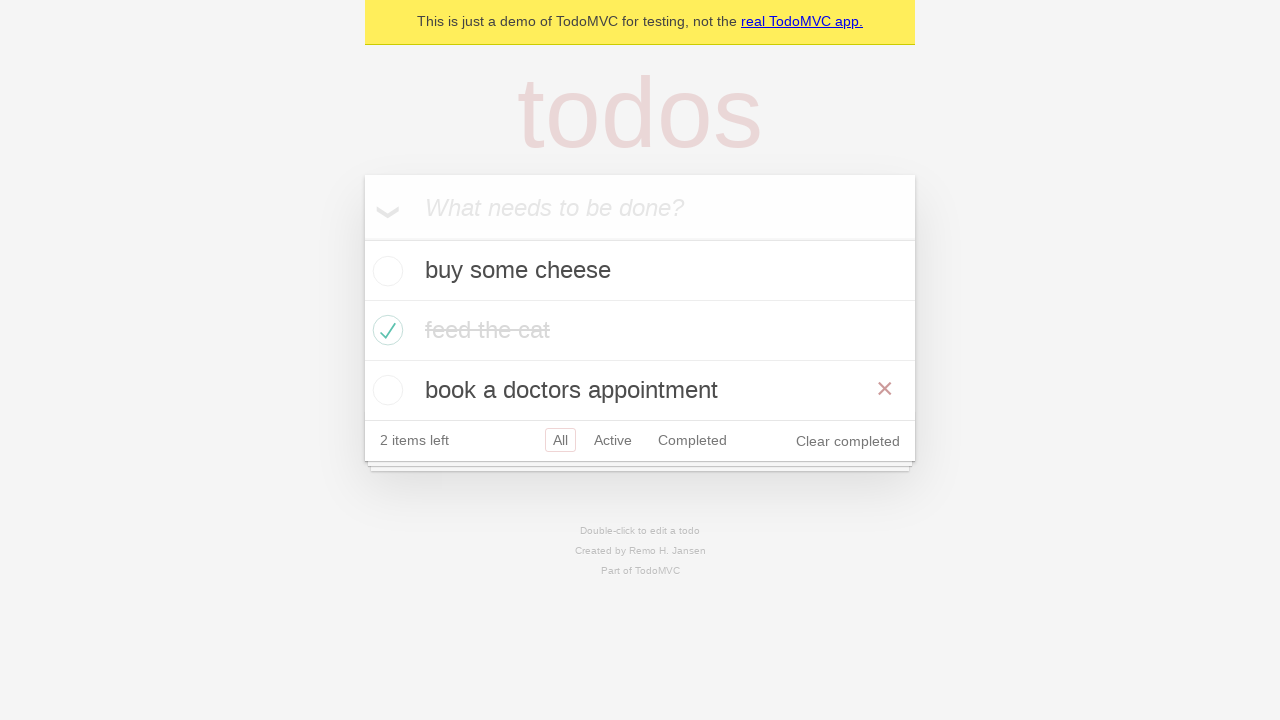

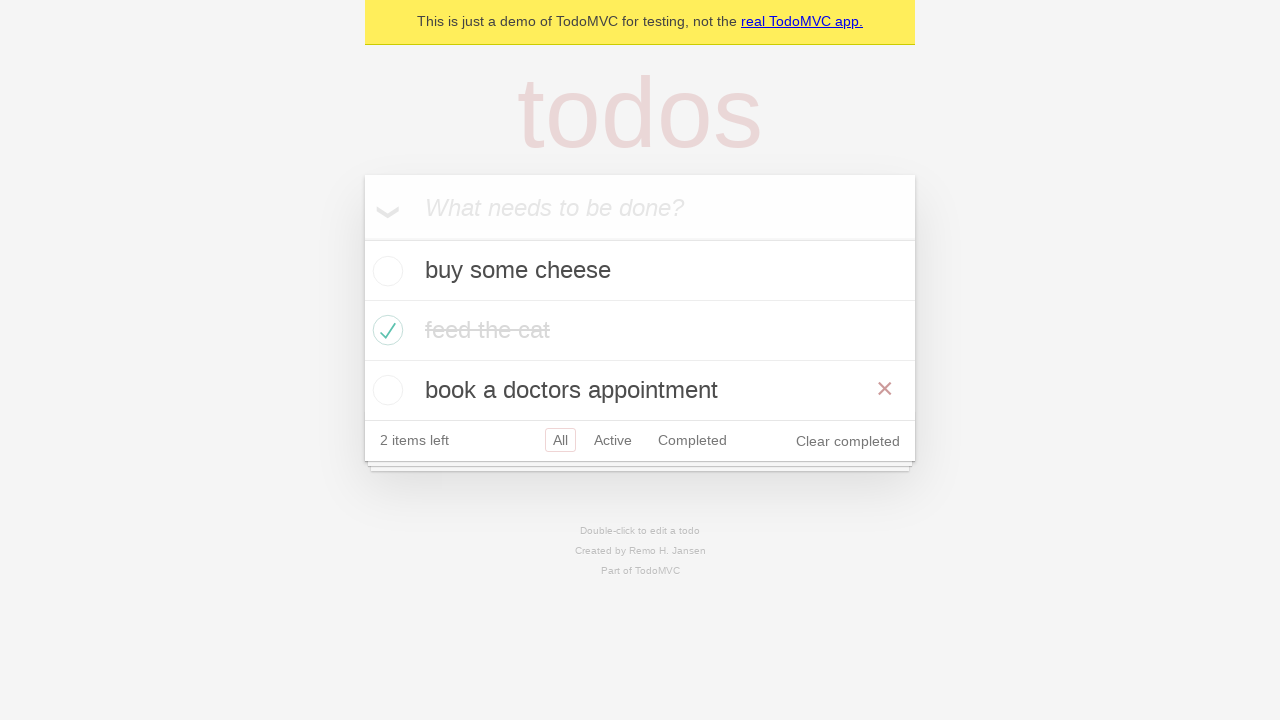